Tests JavaScript alert handling functionality by triggering and interacting with different types of alerts (simple alert, confirm, and prompt)

Starting URL: https://the-internet.herokuapp.com/

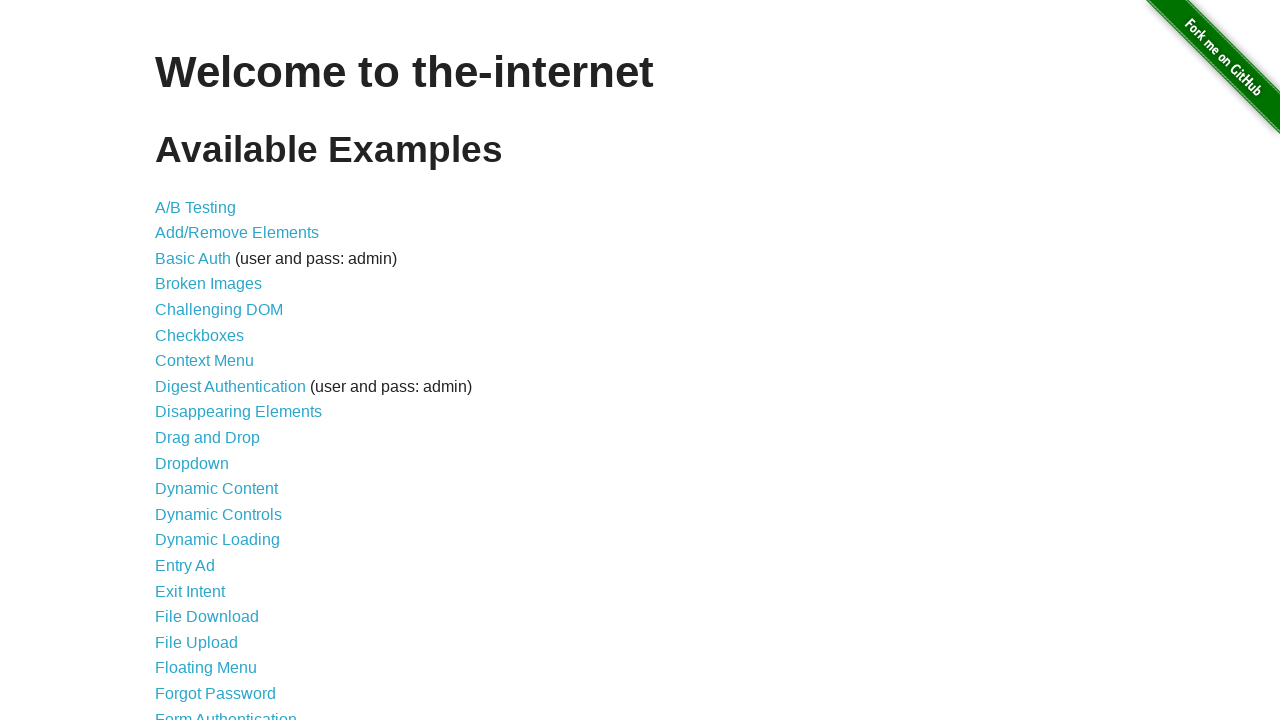

Clicked on JavaScript Alerts link at (214, 361) on xpath=//a[text()='JavaScript Alerts']
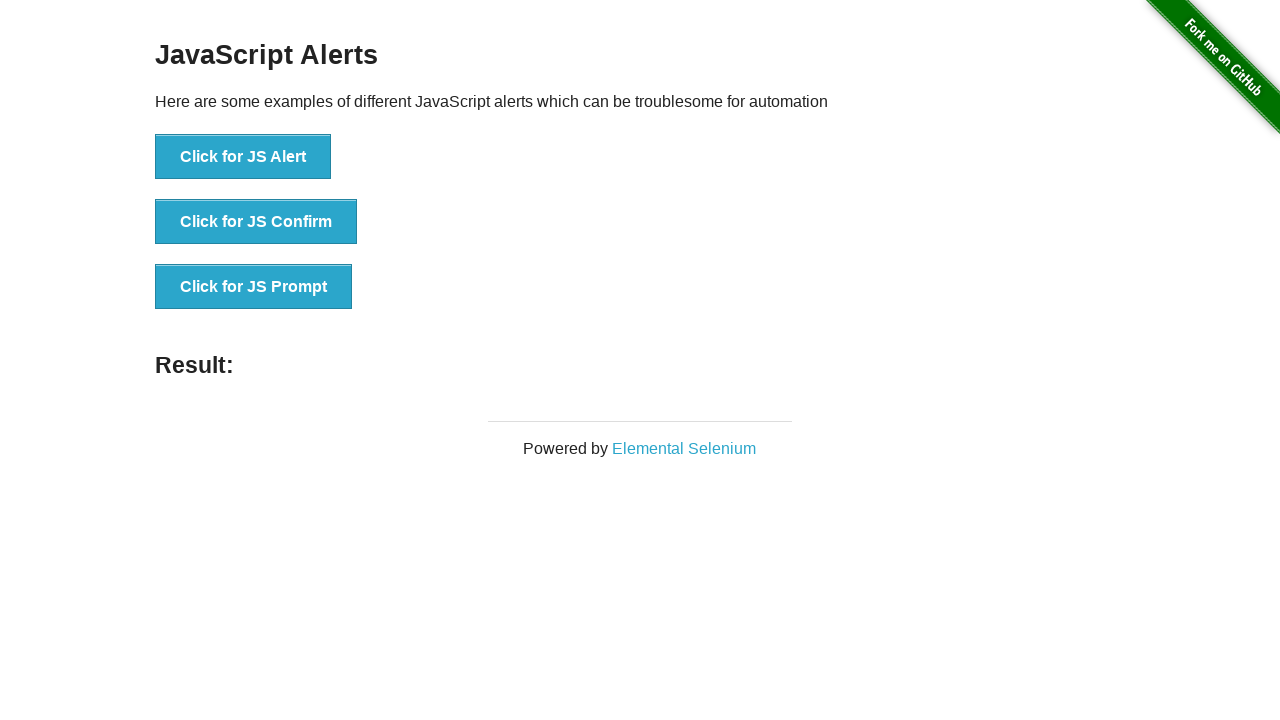

Alert buttons are visible
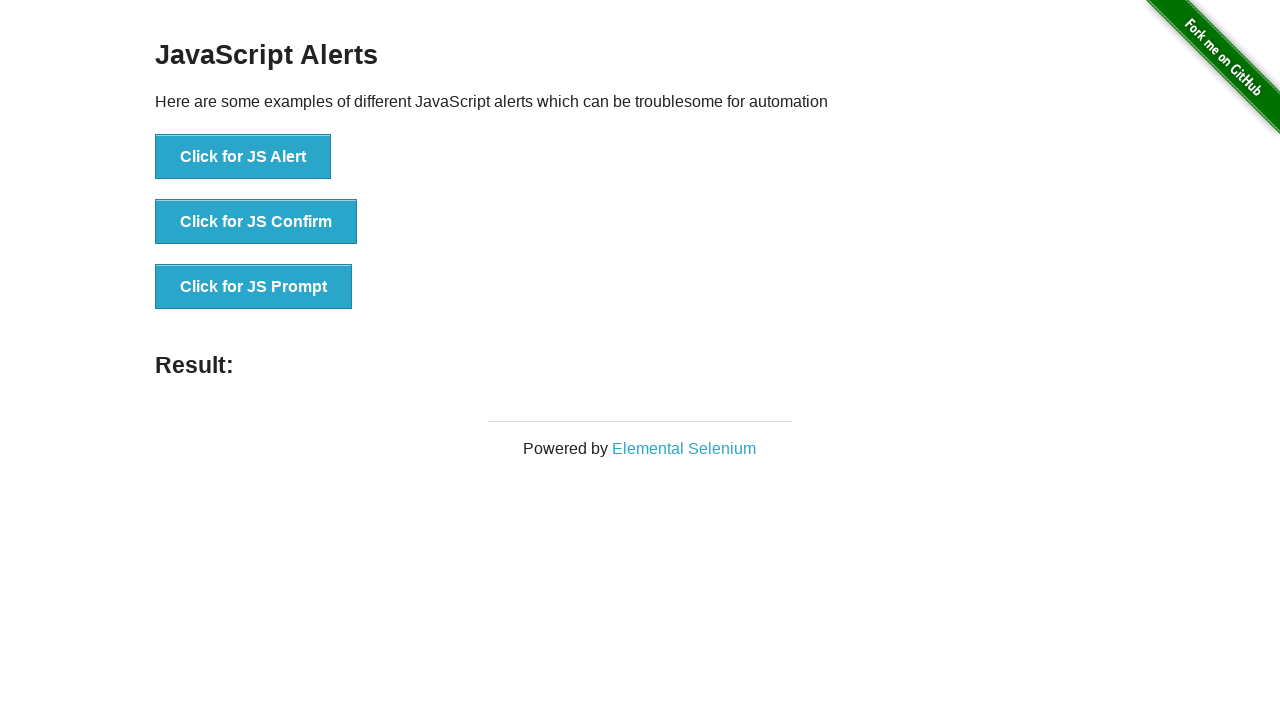

Clicked button to trigger simple JS Alert at (243, 157) on xpath=//button[text()='Click for JS Alert']
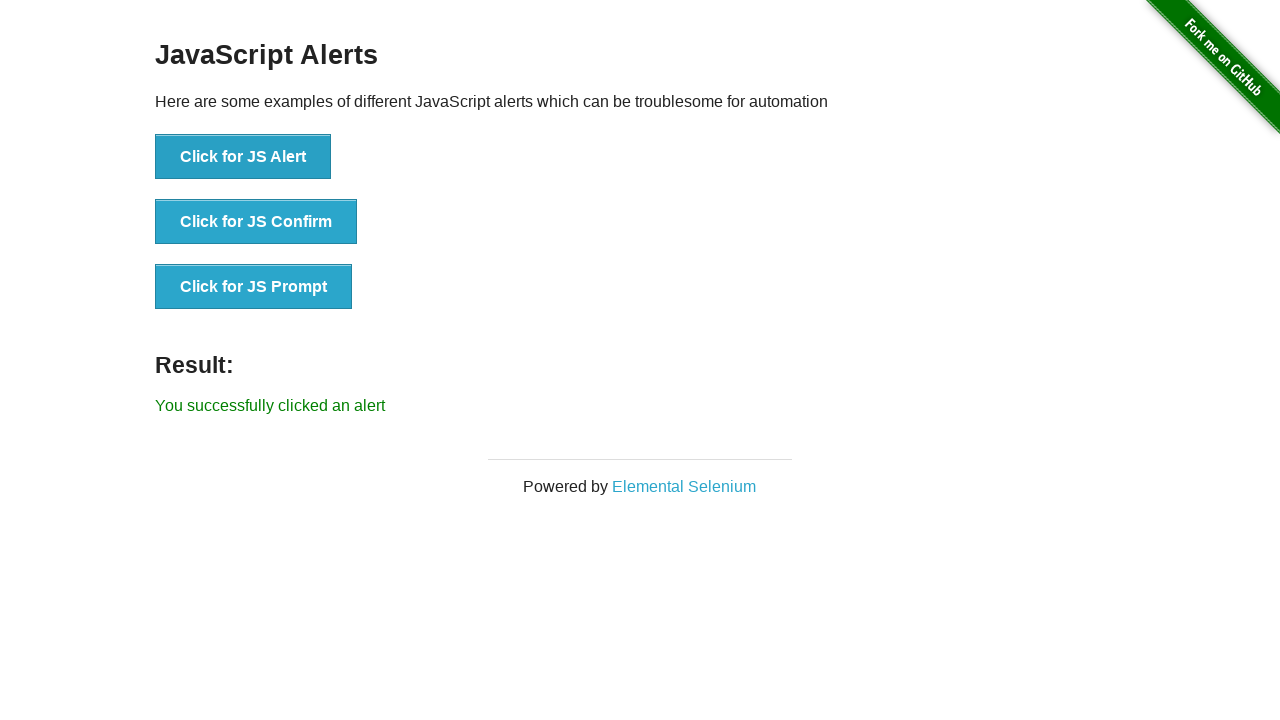

Accepted simple JS Alert
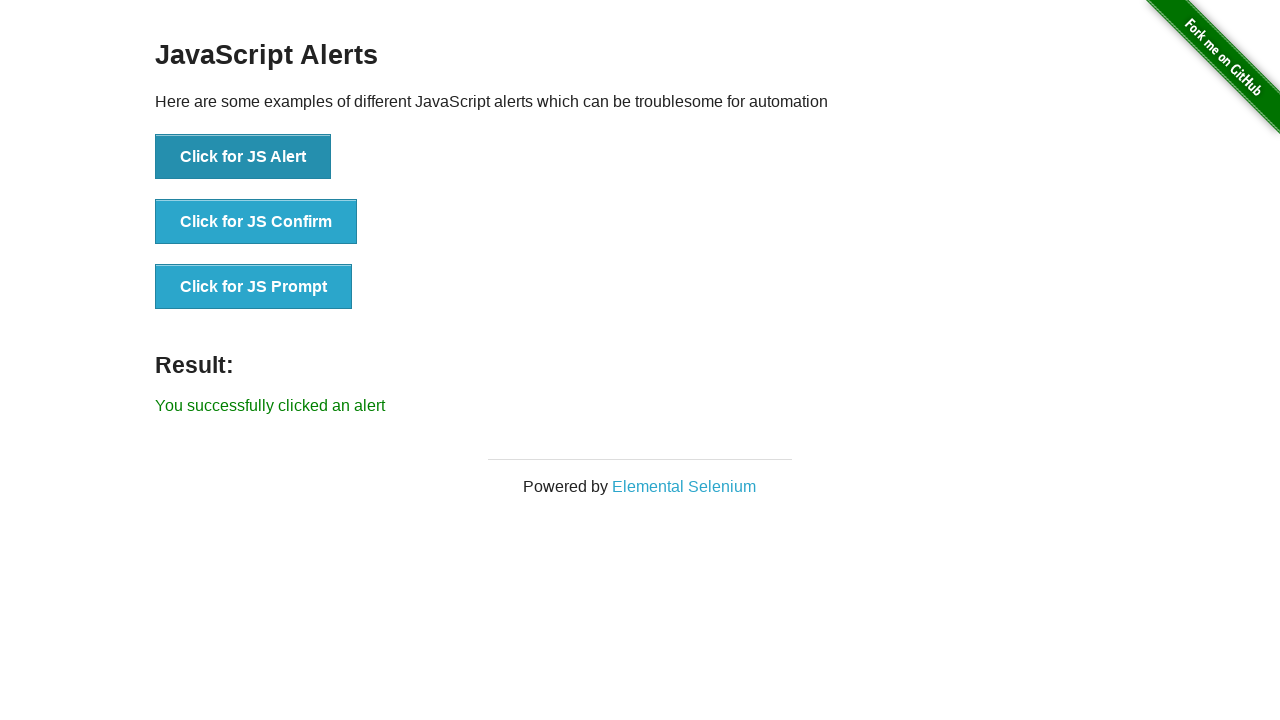

Clicked button to trigger JS Confirm dialog at (256, 222) on xpath=//button[text()='Click for JS Confirm']
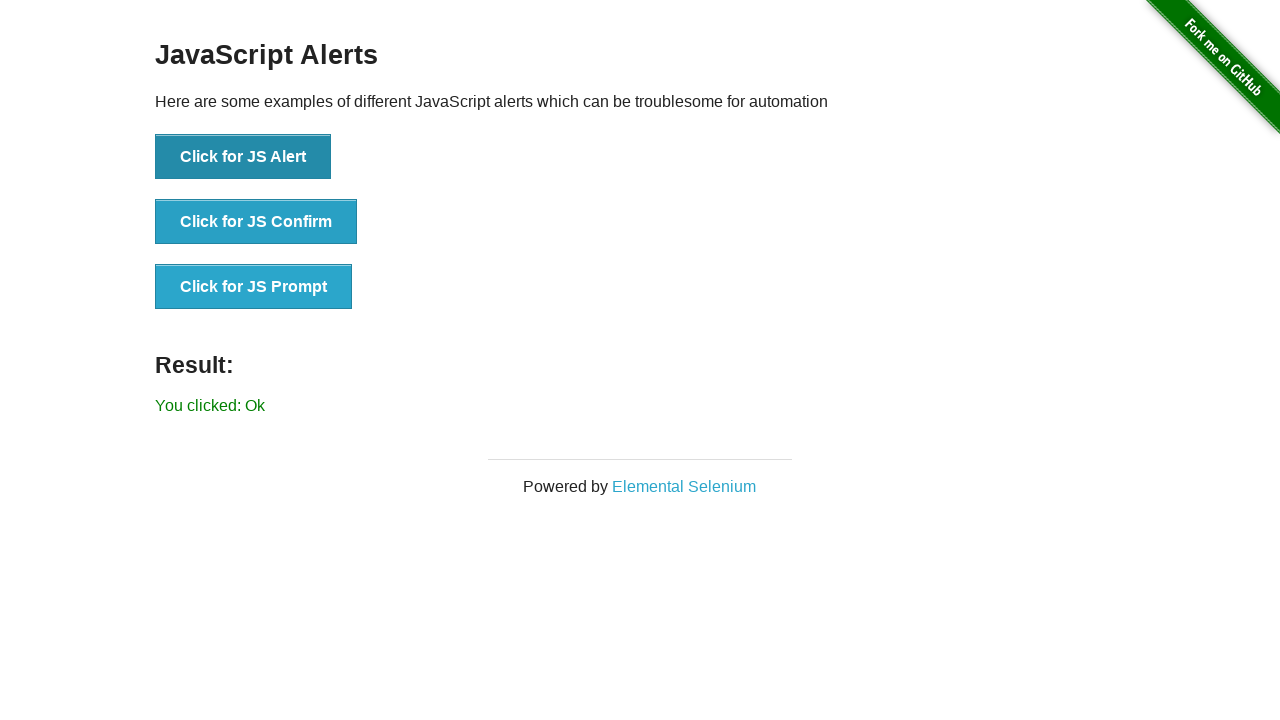

Accepted JS Confirm dialog
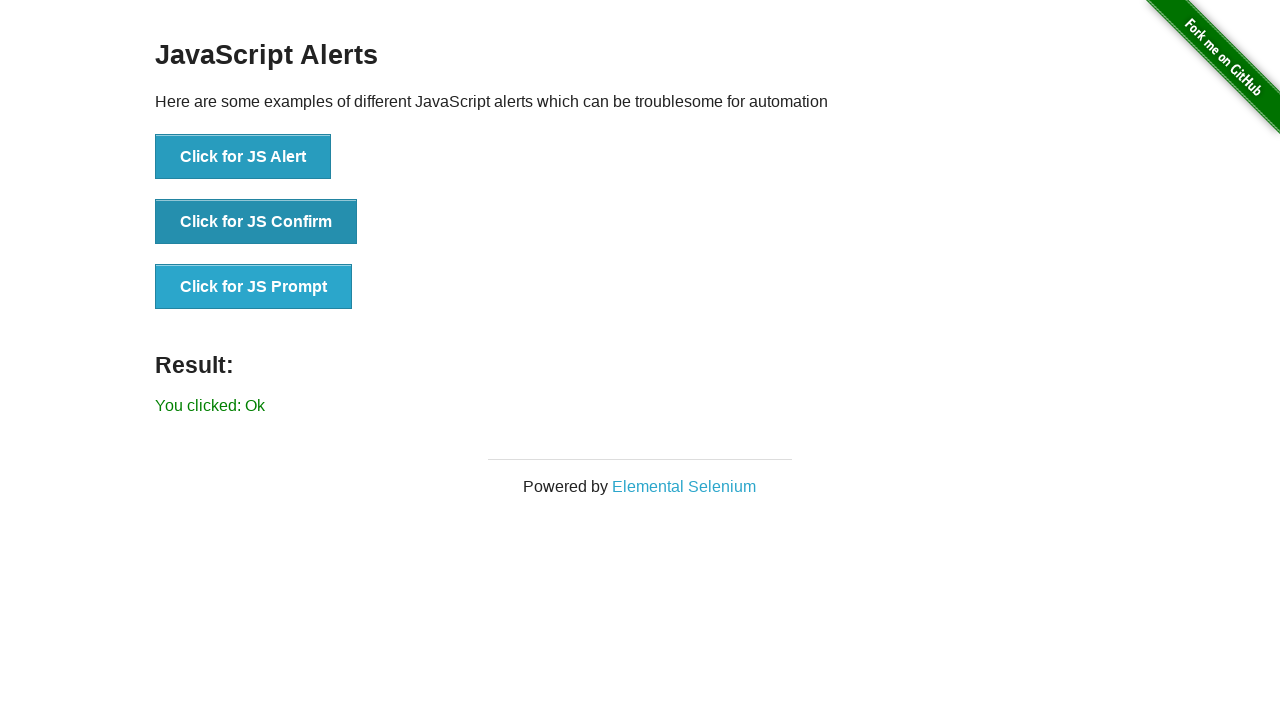

Clicked button to trigger JS Confirm dialog again at (256, 222) on xpath=//button[text()='Click for JS Confirm']
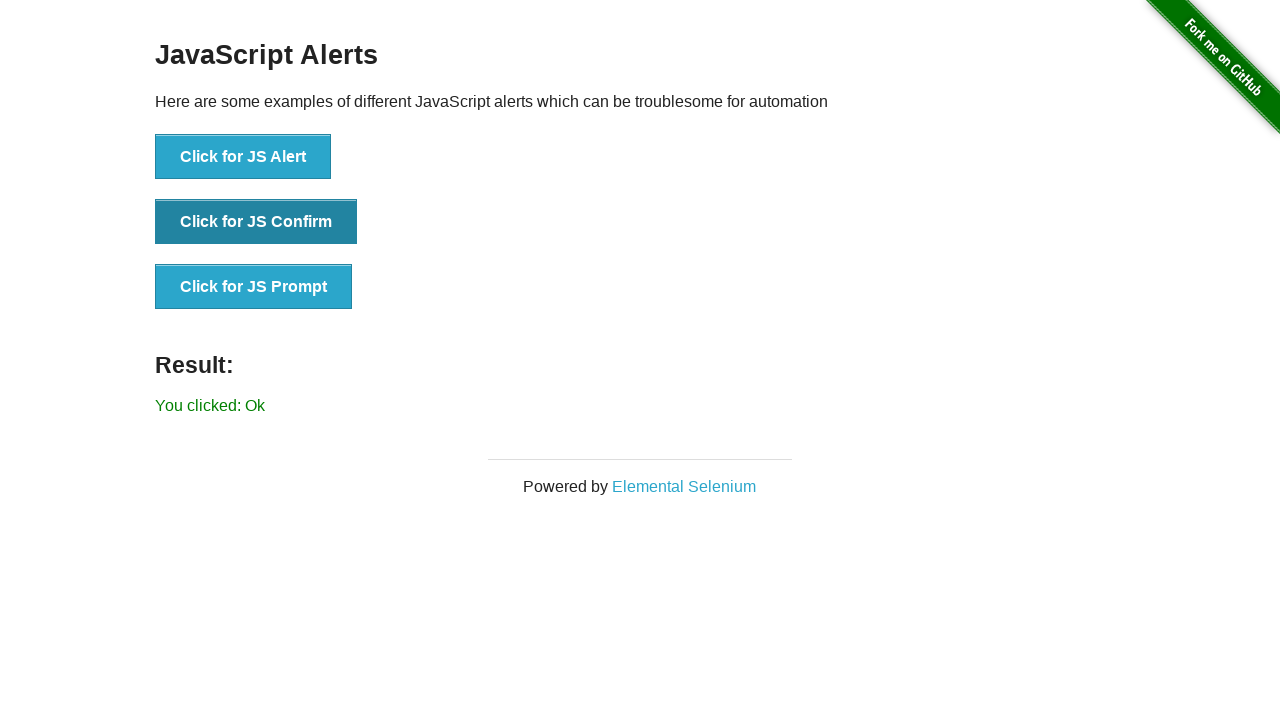

Dismissed JS Confirm dialog
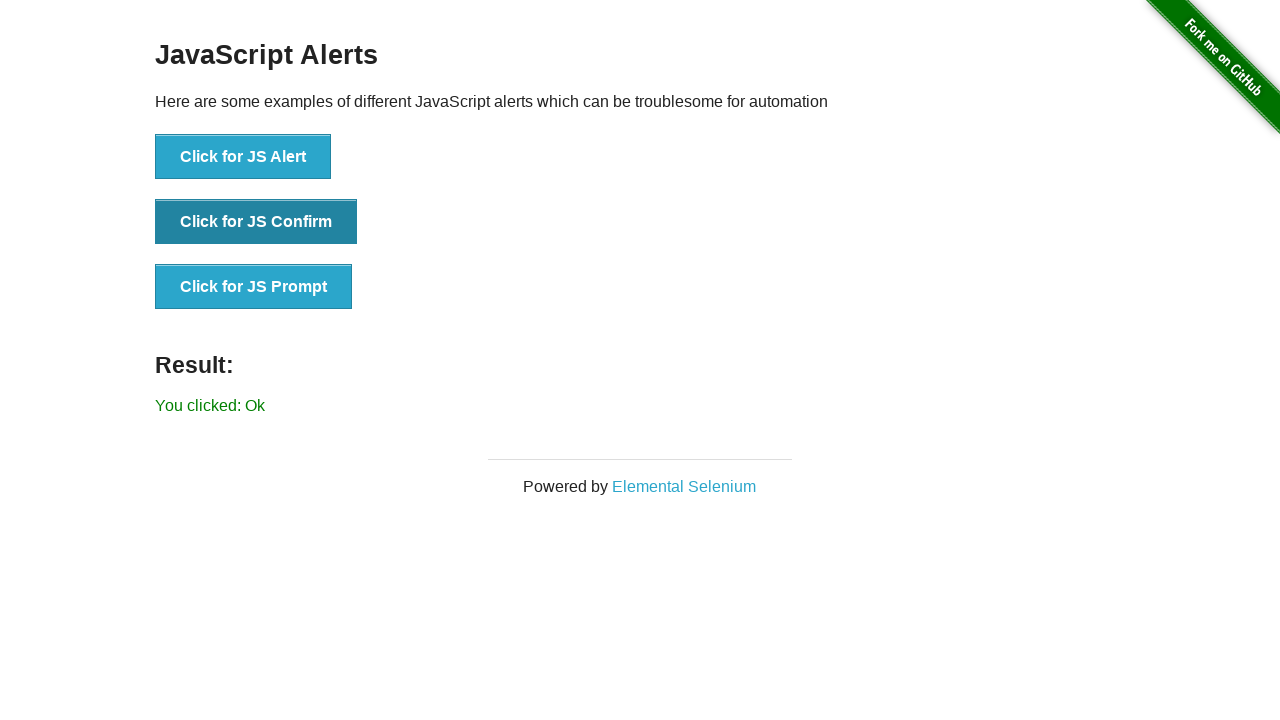

Clicked button to trigger JS Prompt and entered 'Hello' at (254, 287) on xpath=//button[text()='Click for JS Prompt']
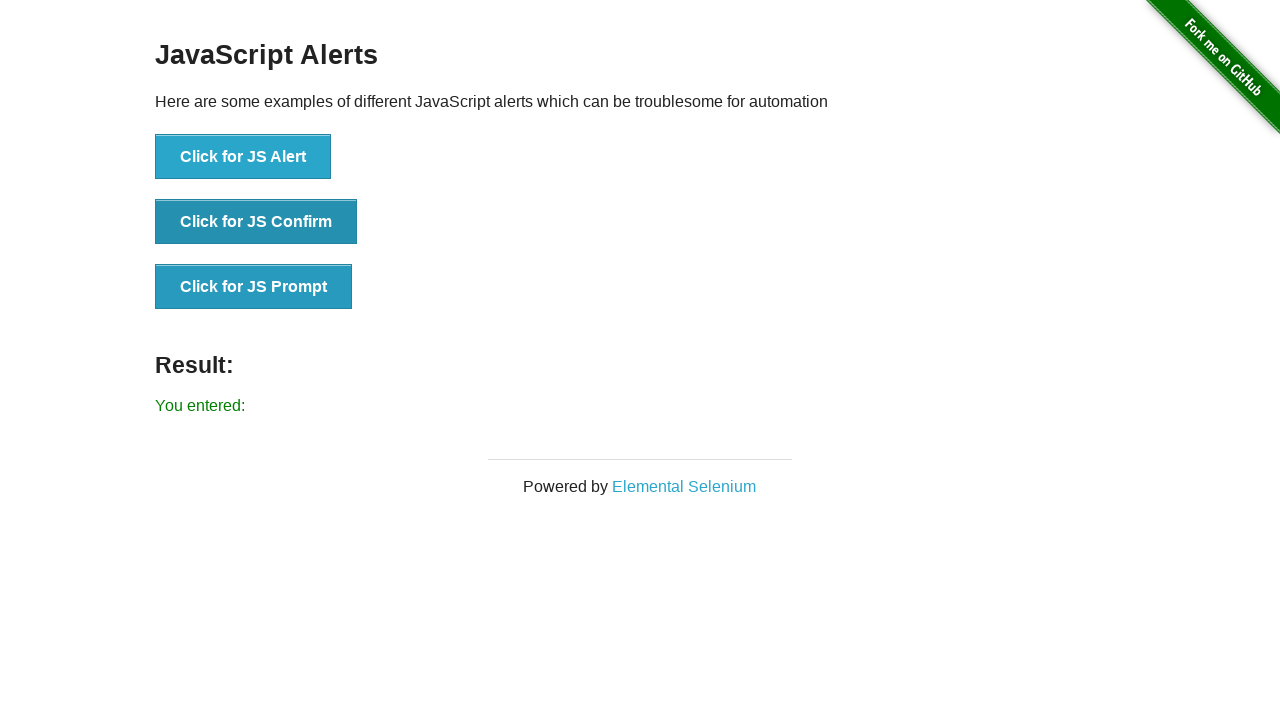

Clicked button to trigger JS Prompt again at (254, 287) on xpath=//button[text()='Click for JS Prompt']
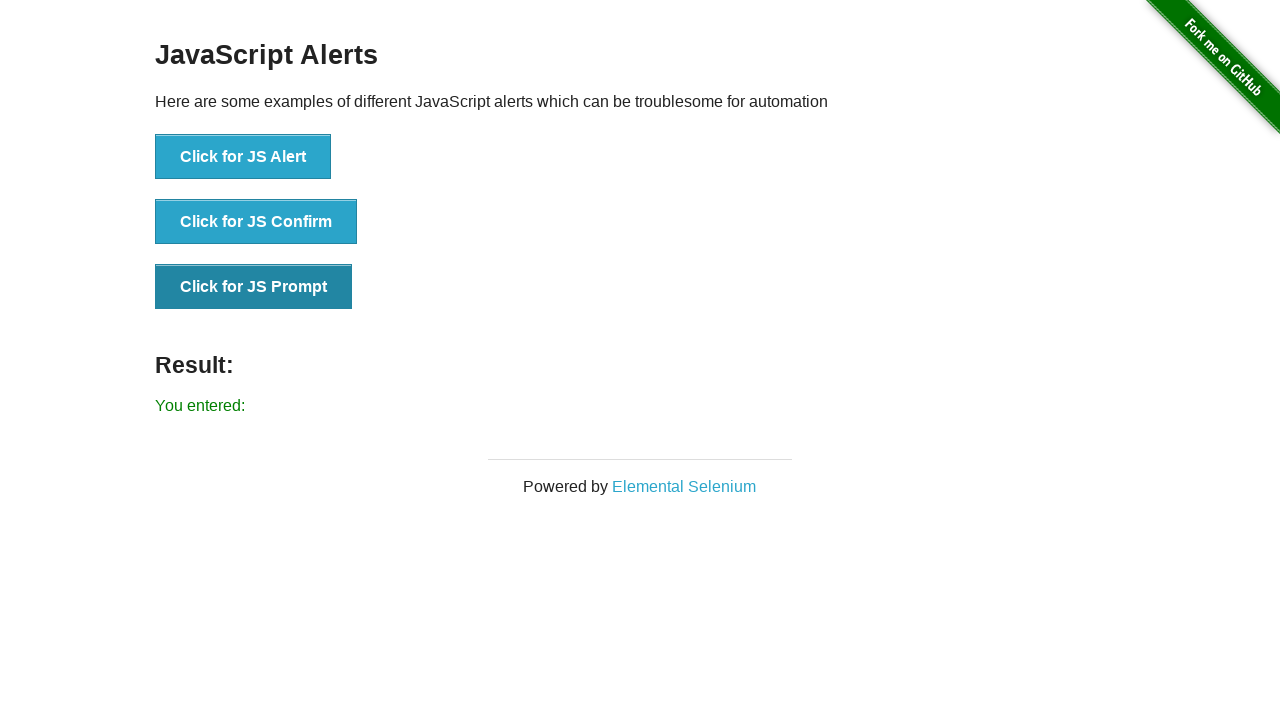

Dismissed JS Prompt dialog
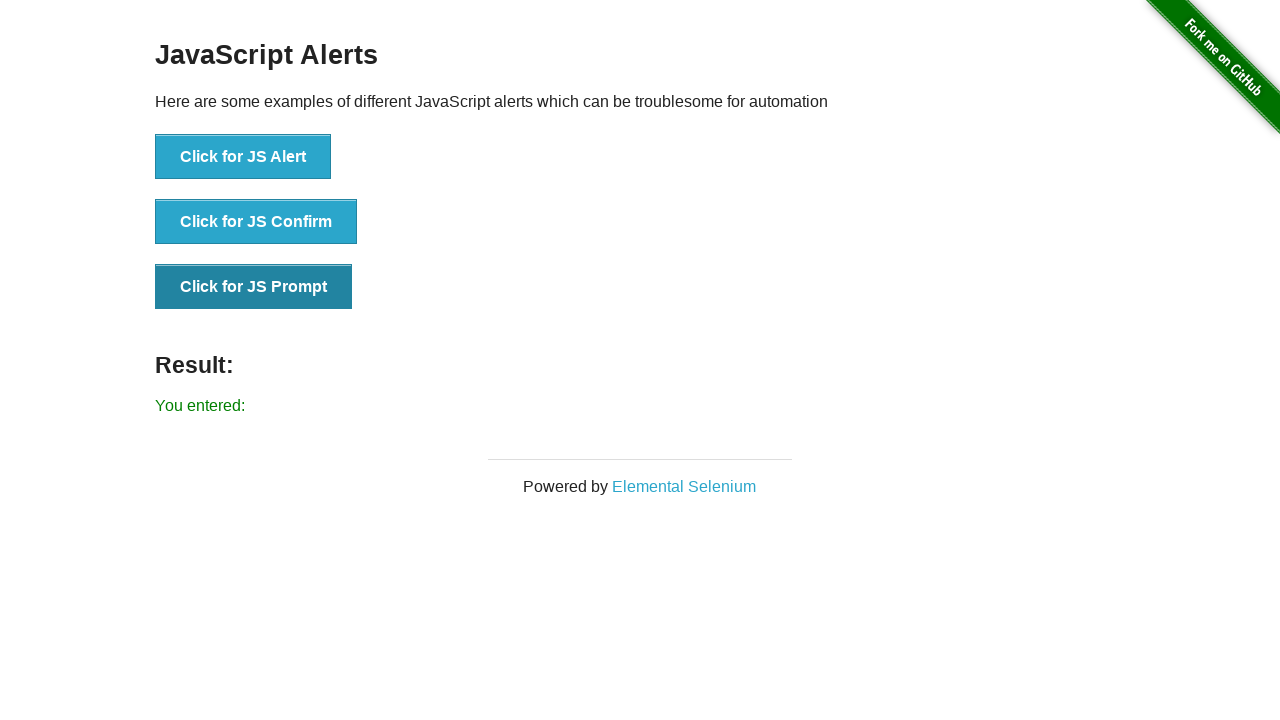

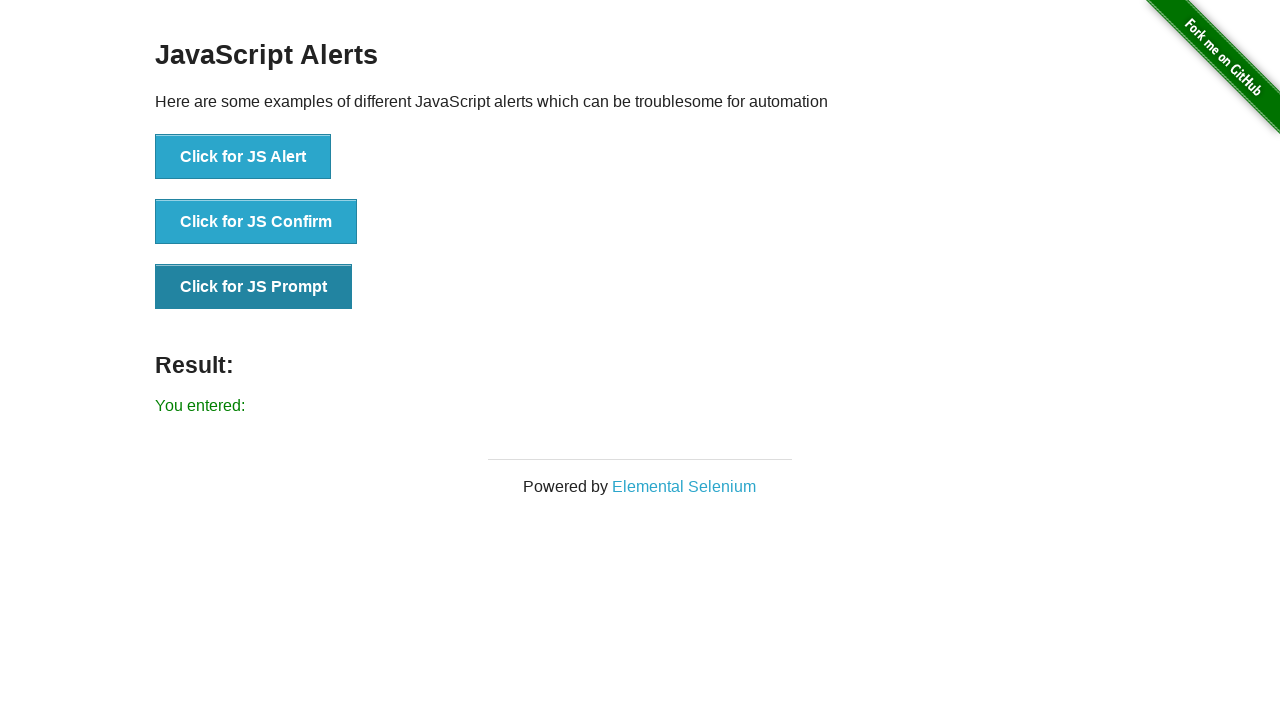